Tests JavaScript alert handling by filling a name field, clicking an alert button, verifying the alert text, and accepting the alert.

Starting URL: https://rahulshettyacademy.com/AutomationPractice/

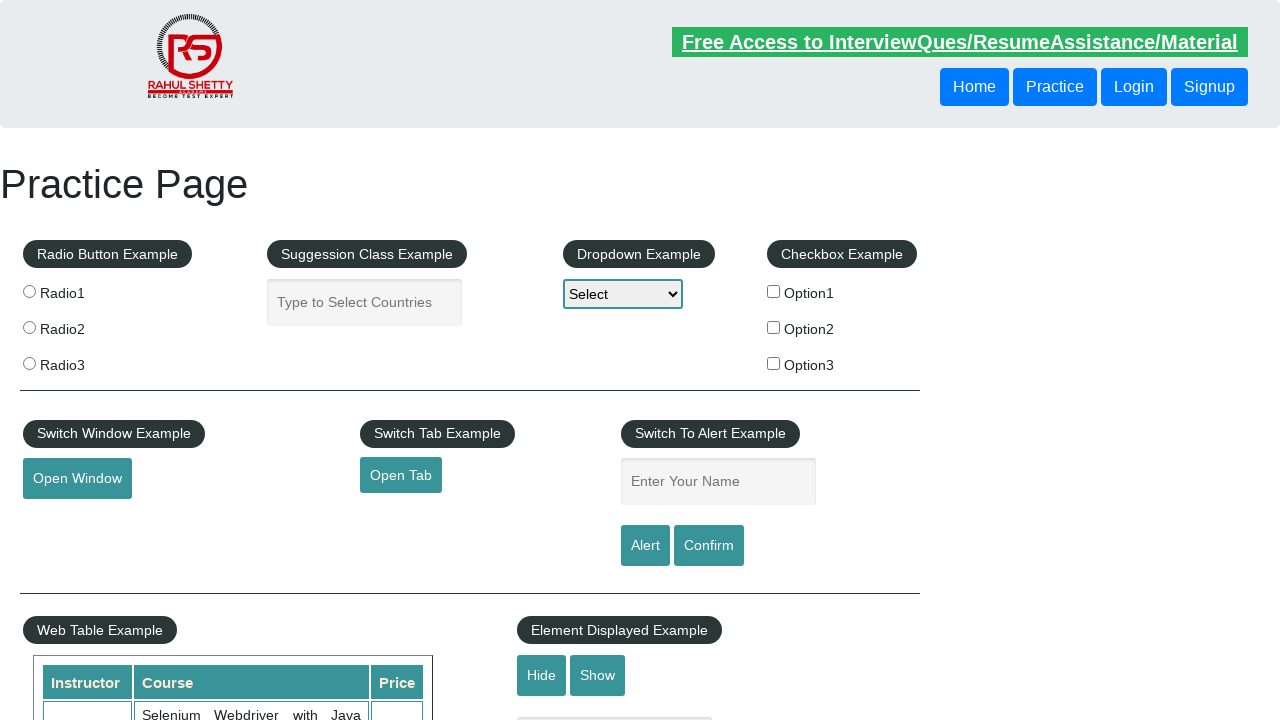

Filled name field with 'abdul' on #name
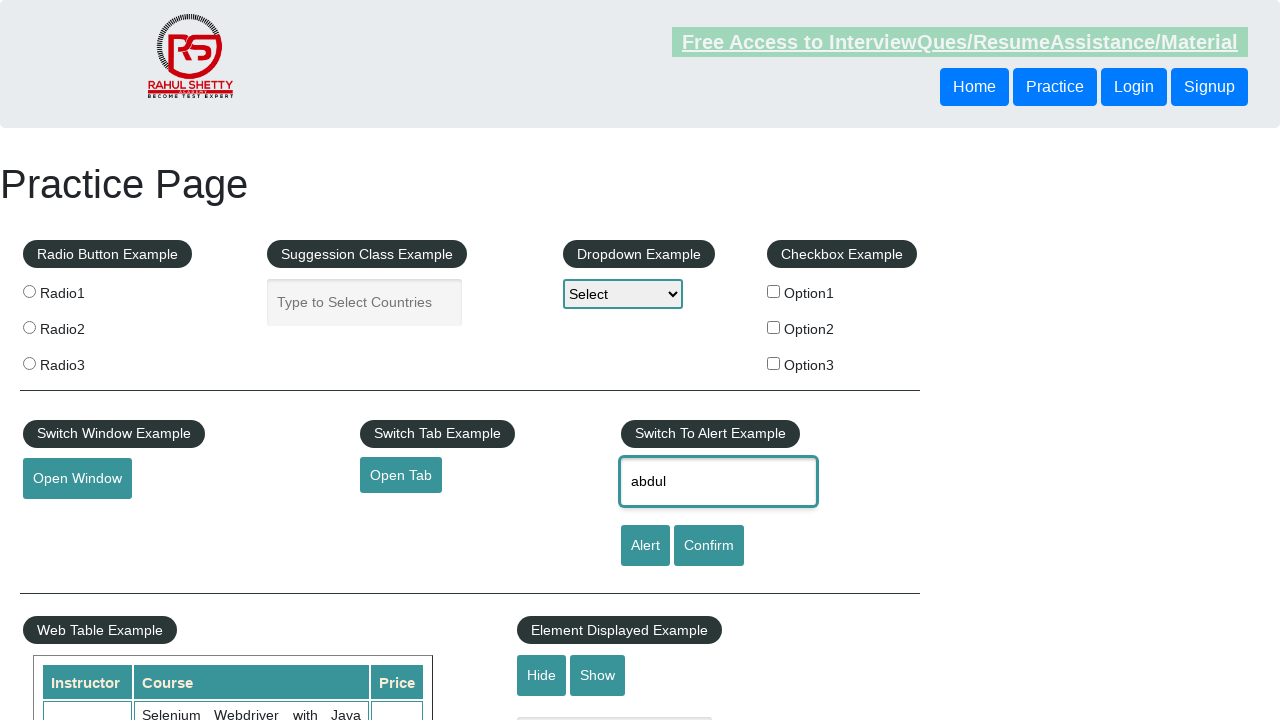

Clicked alert button to trigger JavaScript alert at (645, 546) on #alertbtn
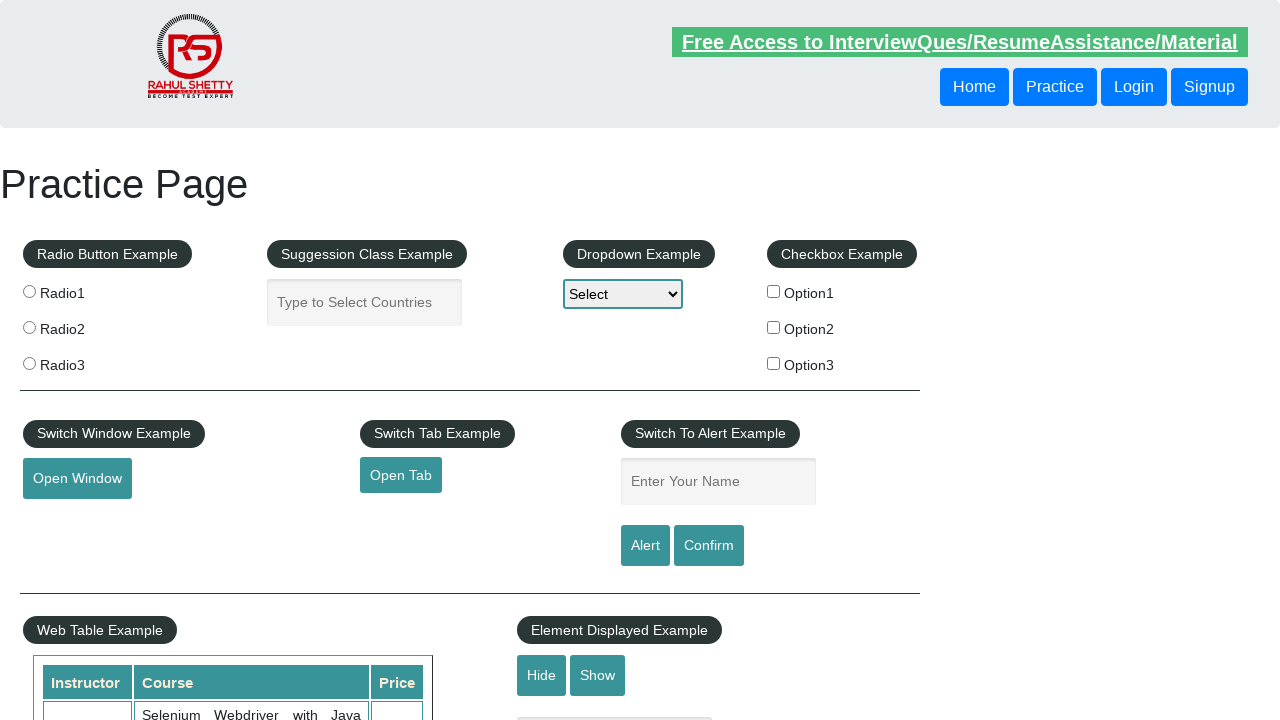

Set up dialog handler to accept alerts
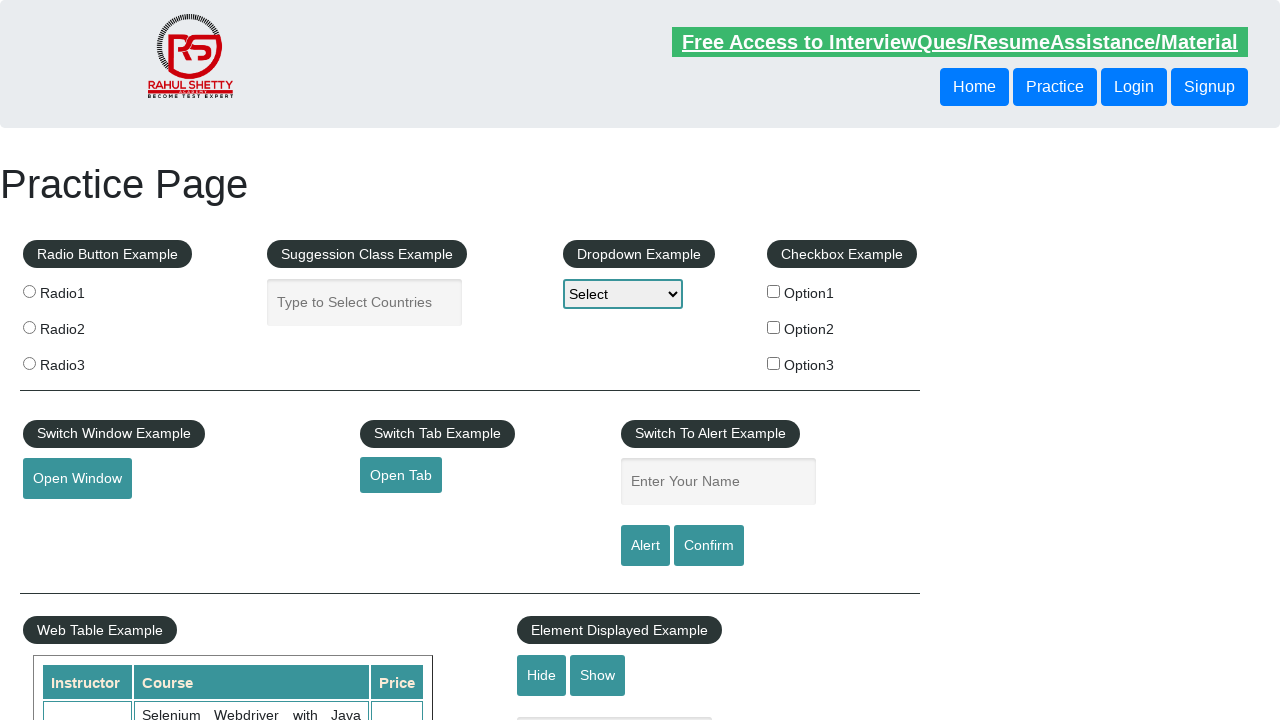

Registered dialog handler to verify alert message and accept it
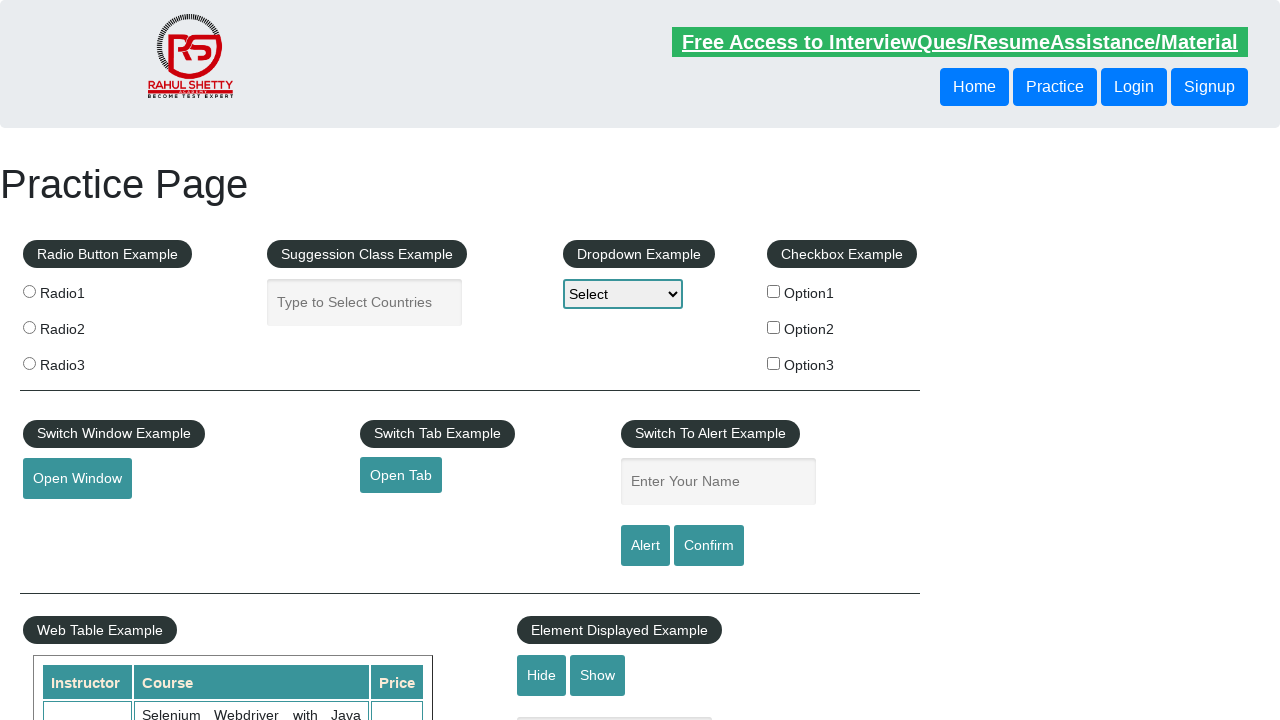

Clicked alert button again to trigger and handle alert with verification at (645, 546) on #alertbtn
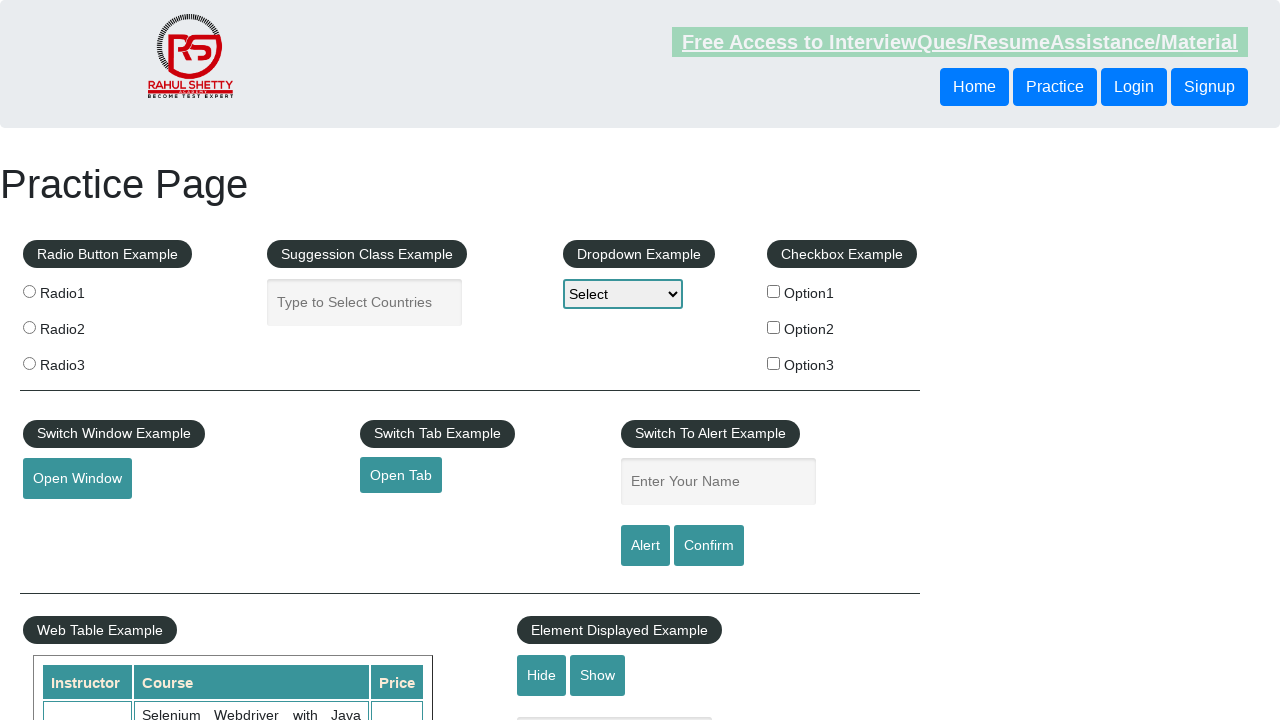

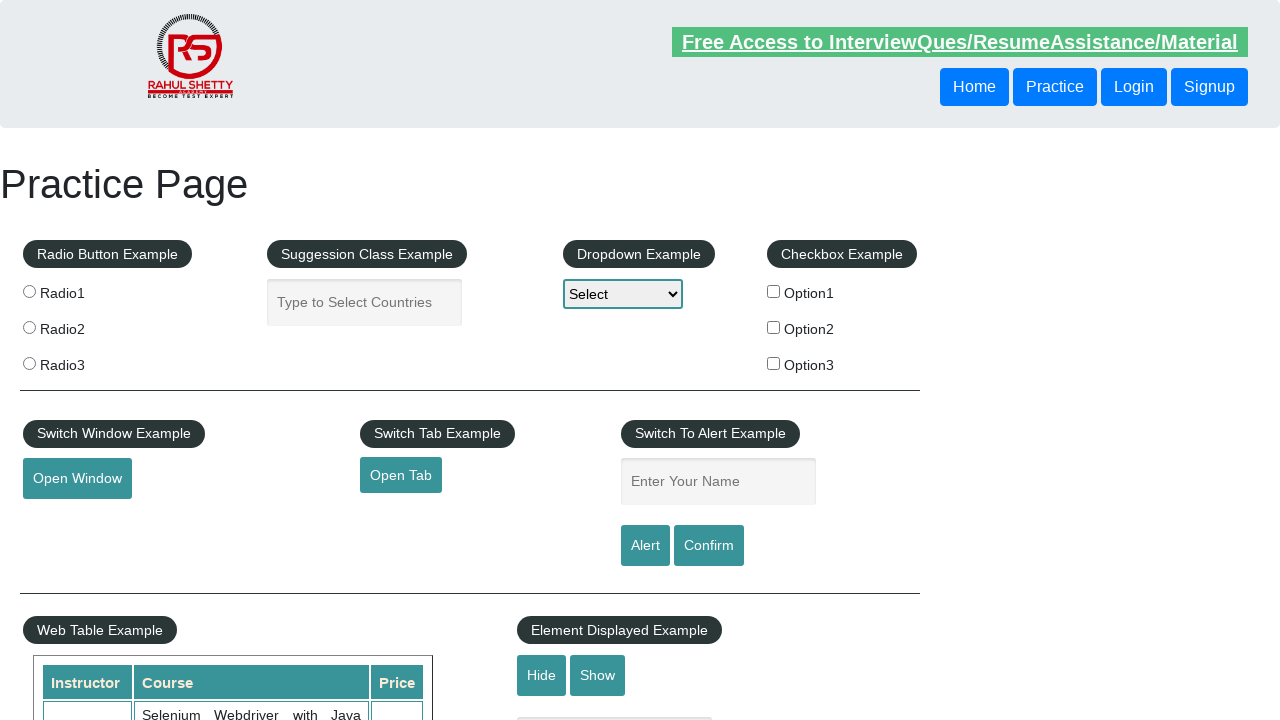